Tests the jQuery UI selectable widget by selecting multiple items (Item 1, Item 3, and Item 6) using Ctrl+Click to demonstrate multi-selection functionality

Starting URL: https://jqueryui.com/selectable/

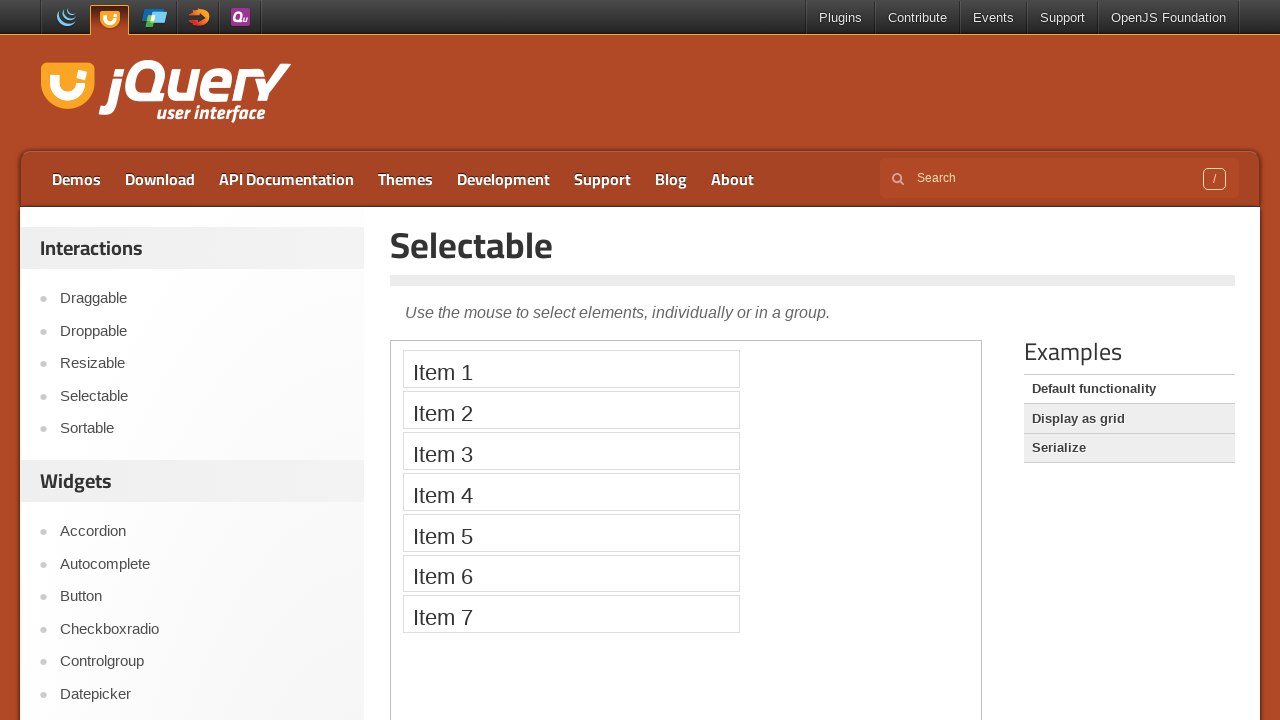

Located the iframe containing the selectable demo
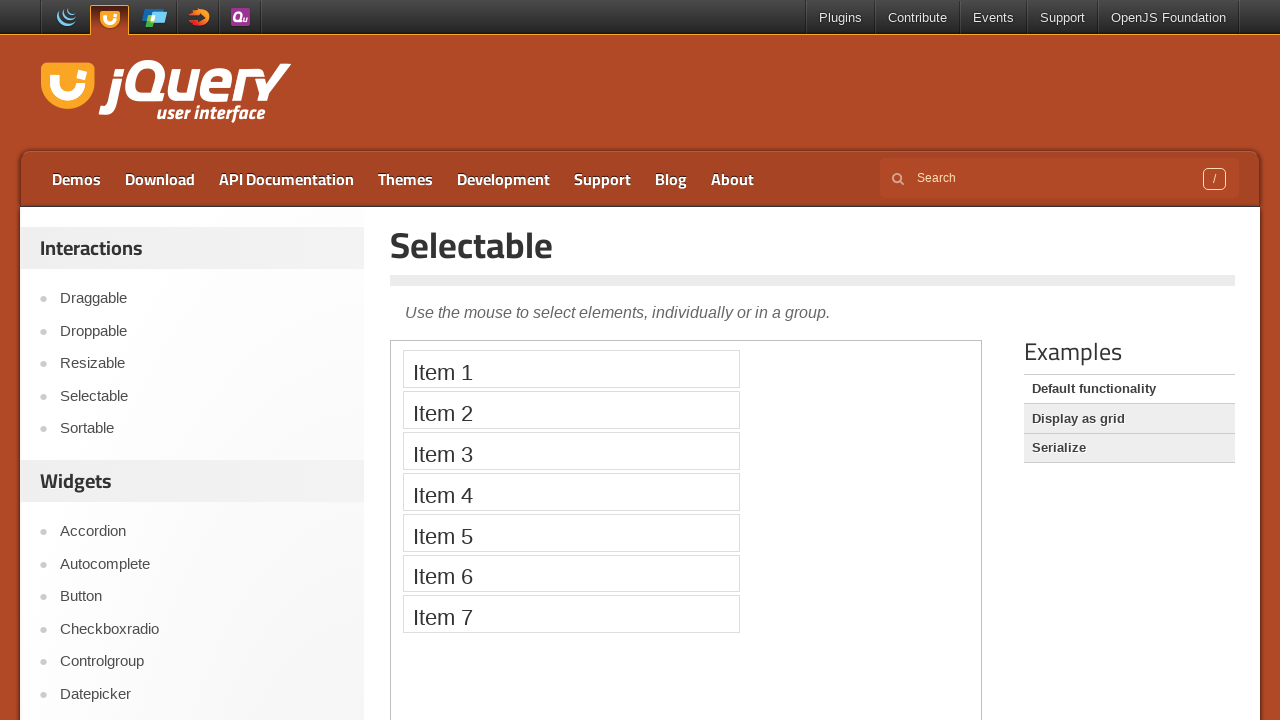

Waited for selectable items to be visible
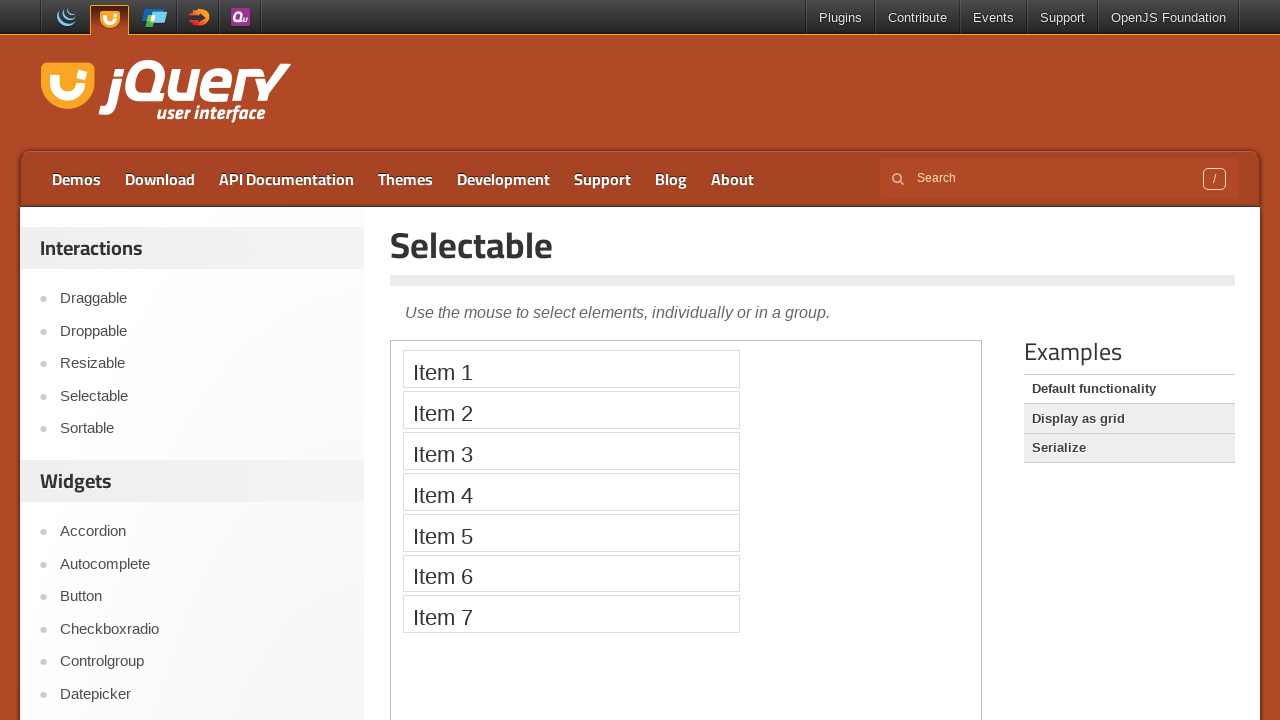

Clicked Item 1 to select it at (571, 369) on iframe >> nth=0 >> internal:control=enter-frame >> xpath=//li[text()='Item 1']
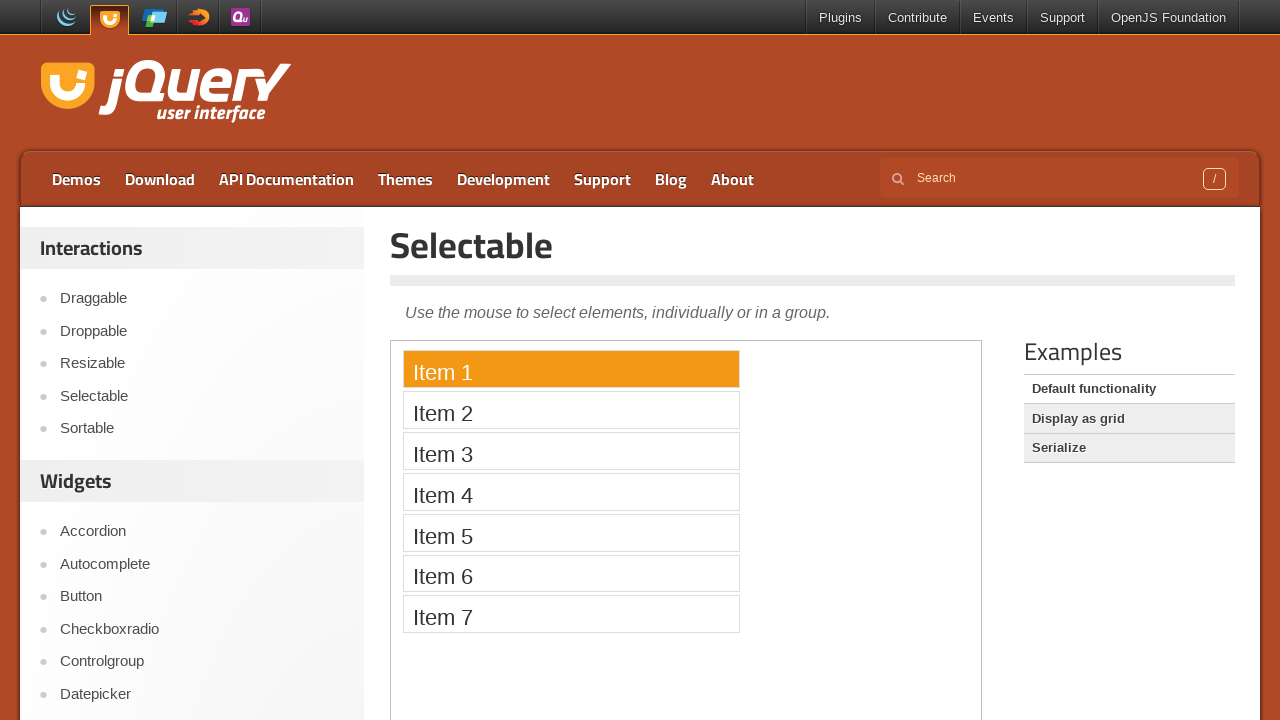

Ctrl+clicked Item 3 to add it to the selection at (571, 451) on iframe >> nth=0 >> internal:control=enter-frame >> xpath=//li[text()='Item 3']
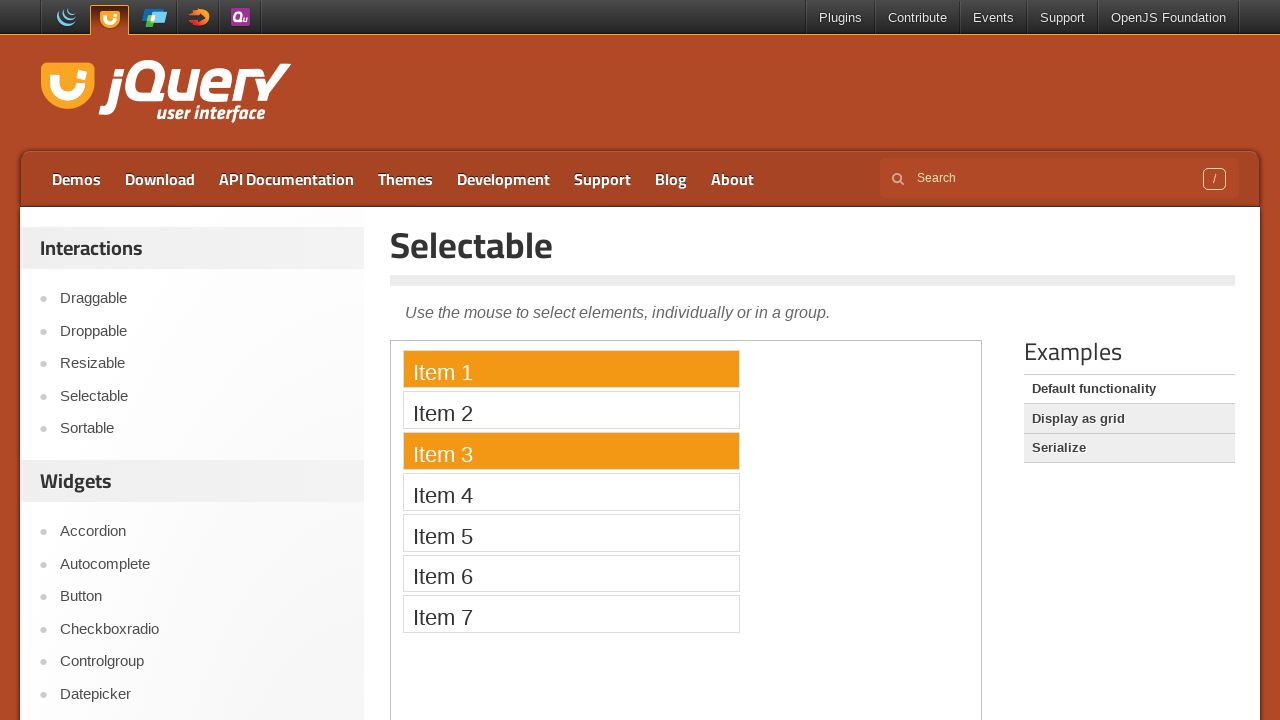

Ctrl+clicked Item 6 to add it to the selection at (571, 573) on iframe >> nth=0 >> internal:control=enter-frame >> xpath=//li[text()='Item 6']
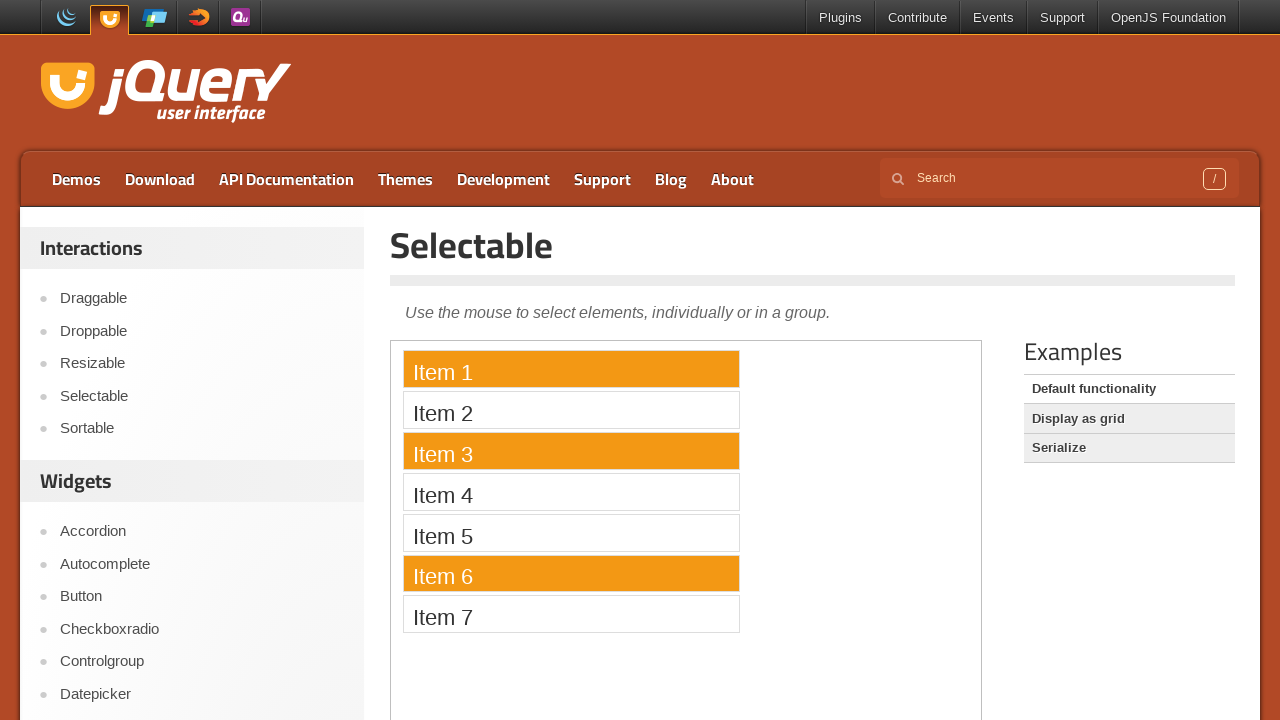

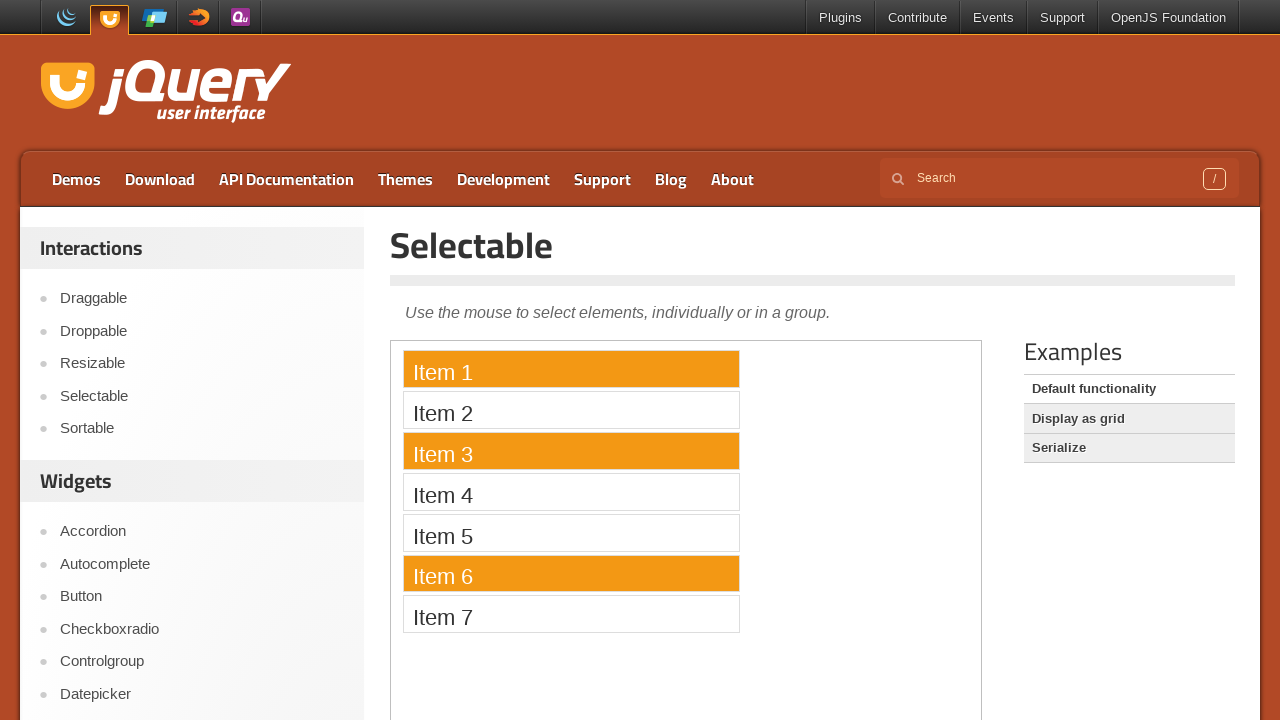